Tests dismissing a JavaScript confirm dialog by triggering it, clicking Cancel, and verifying the result message.

Starting URL: https://testpages.eviltester.com/styled/alerts/alert-test.html

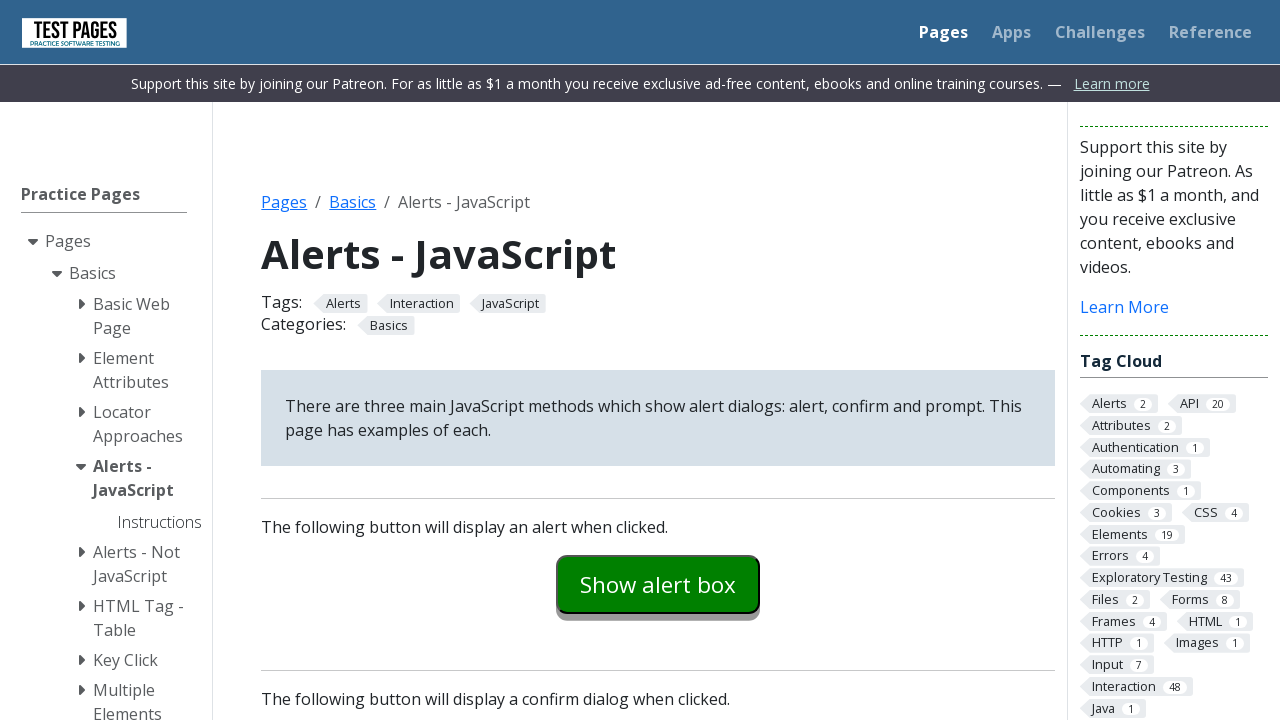

Set up dialog handler to dismiss confirm dialogs
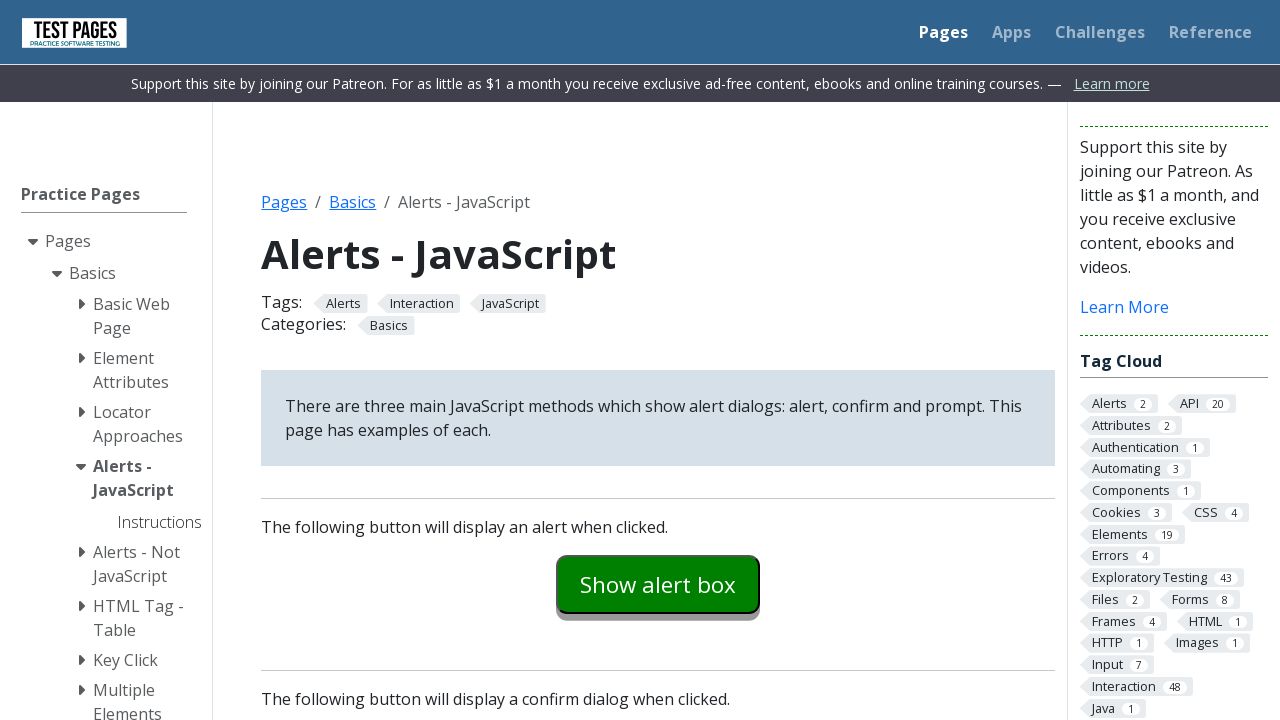

Clicked confirm dialog trigger button at (658, 360) on #confirmexample
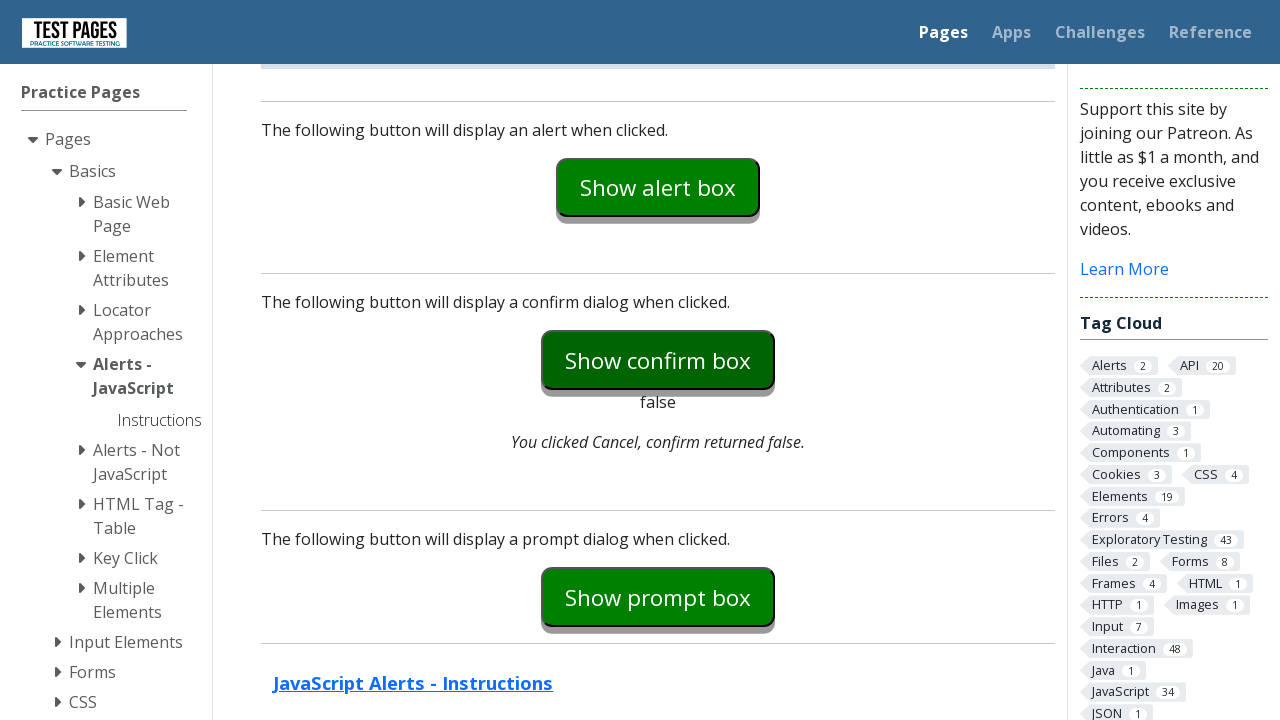

Confirmed that cancel button was clicked and confirm returned false
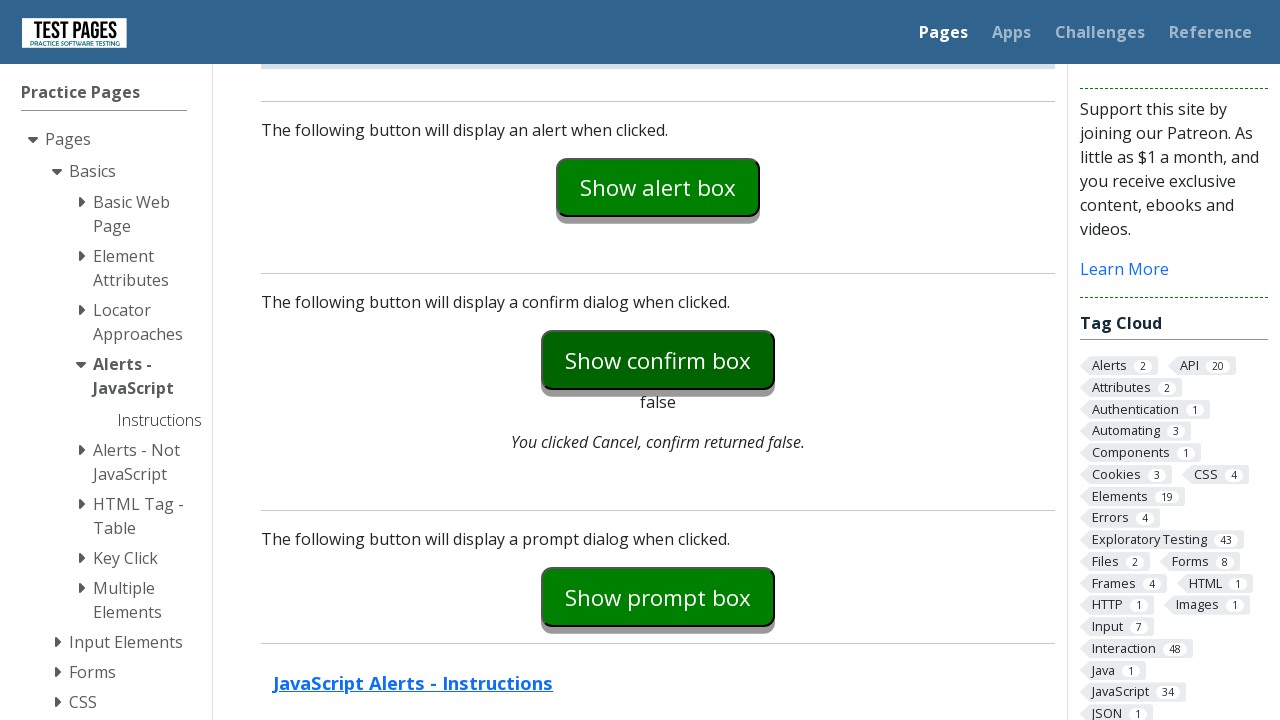

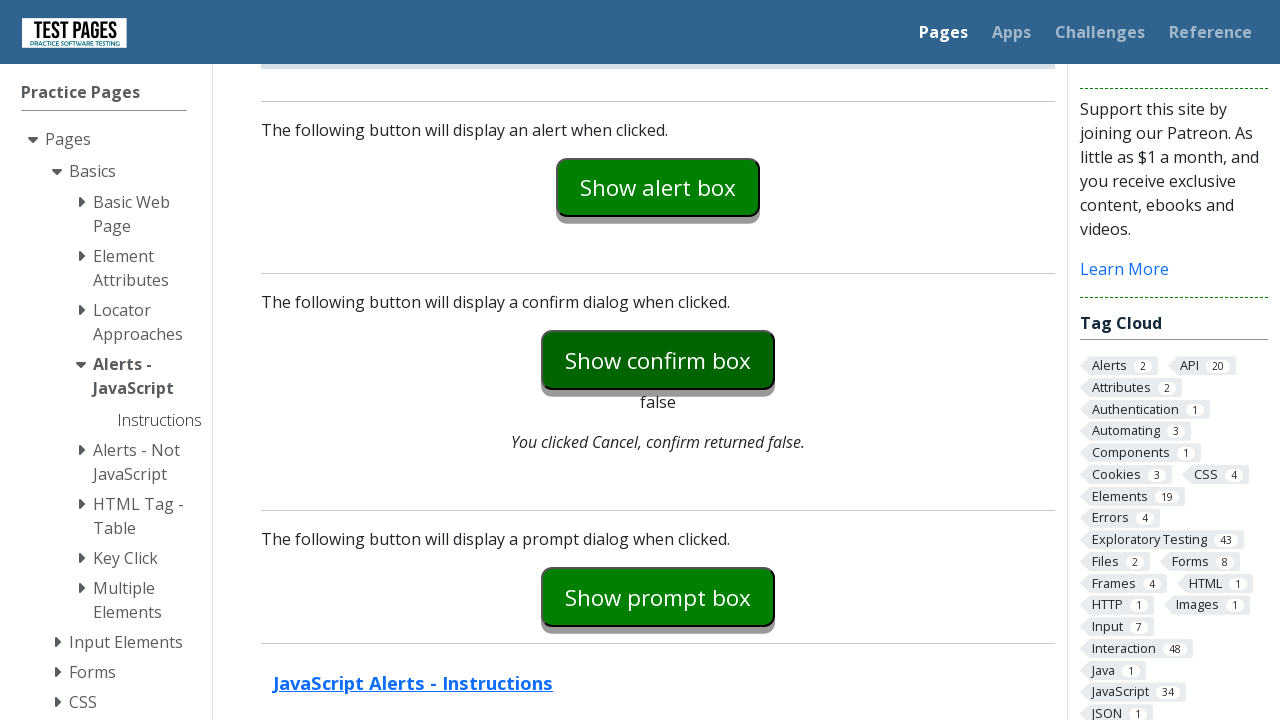